Tests that the text input field is cleared after adding a todo item

Starting URL: https://demo.playwright.dev/todomvc

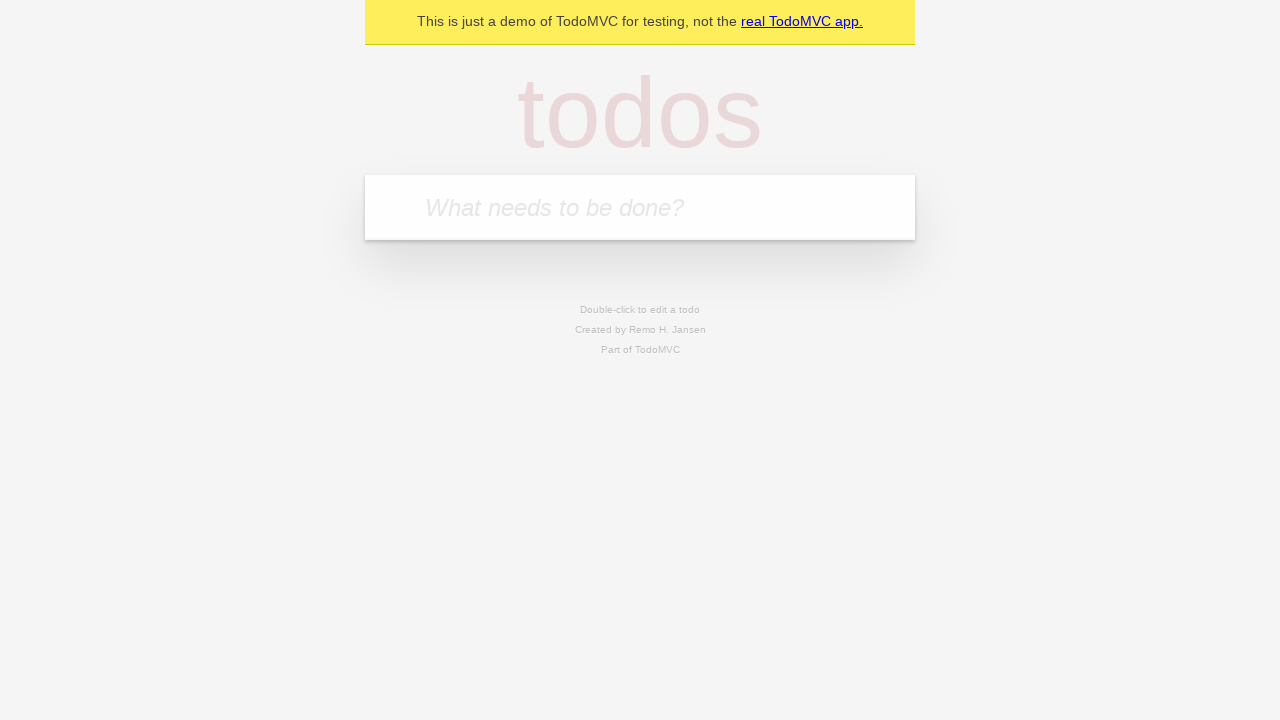

Filled todo input field with 'buy some cheese' on internal:attr=[placeholder="What needs to be done?"i]
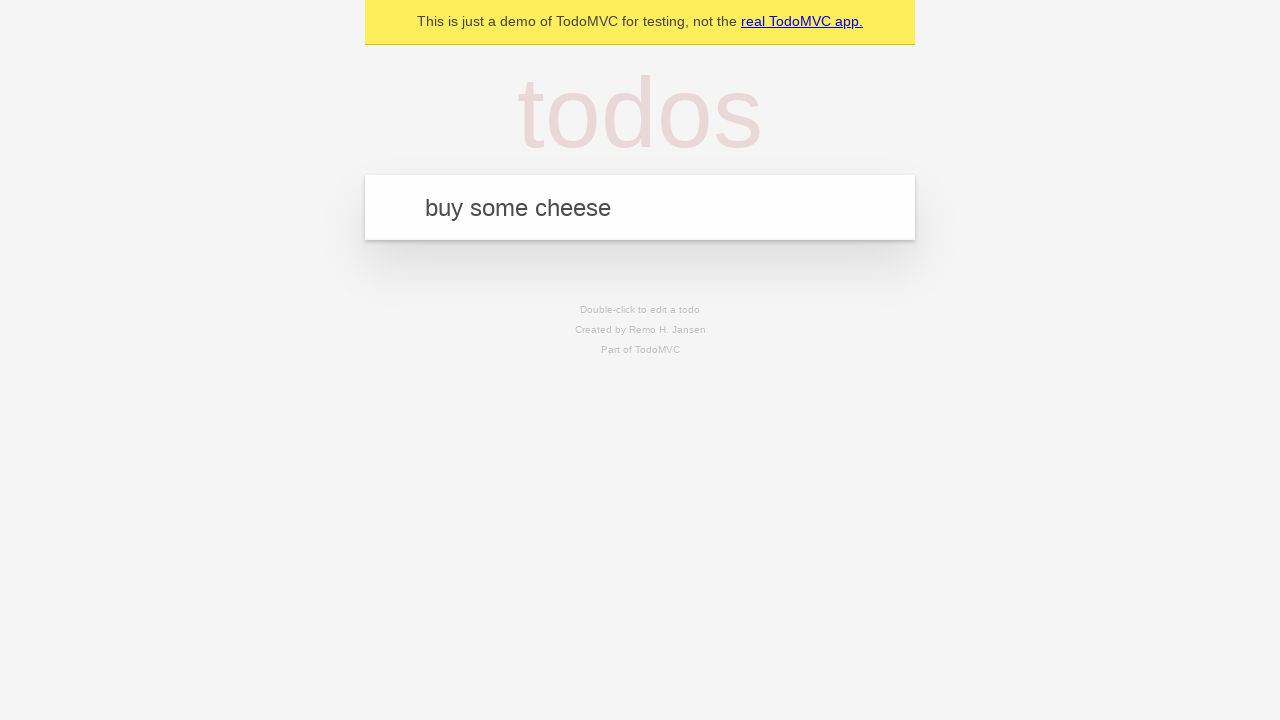

Pressed Enter to add todo item on internal:attr=[placeholder="What needs to be done?"i]
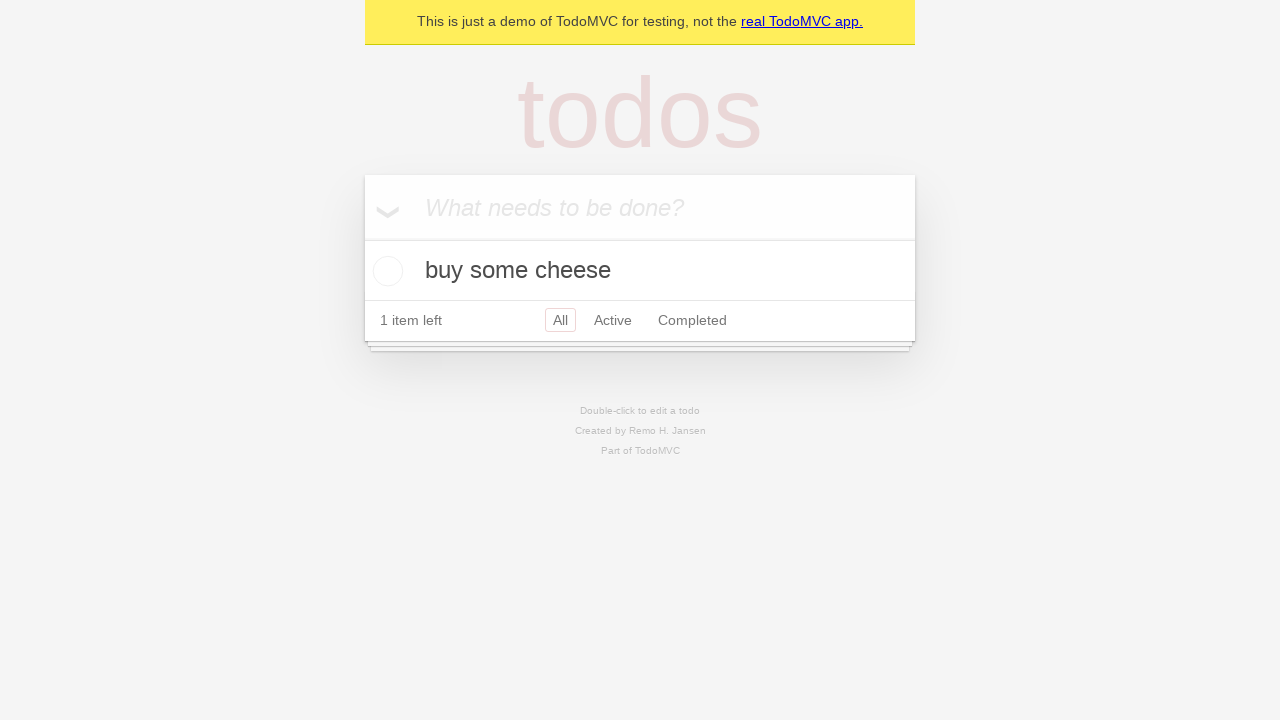

Todo item appeared in the list, input field cleared
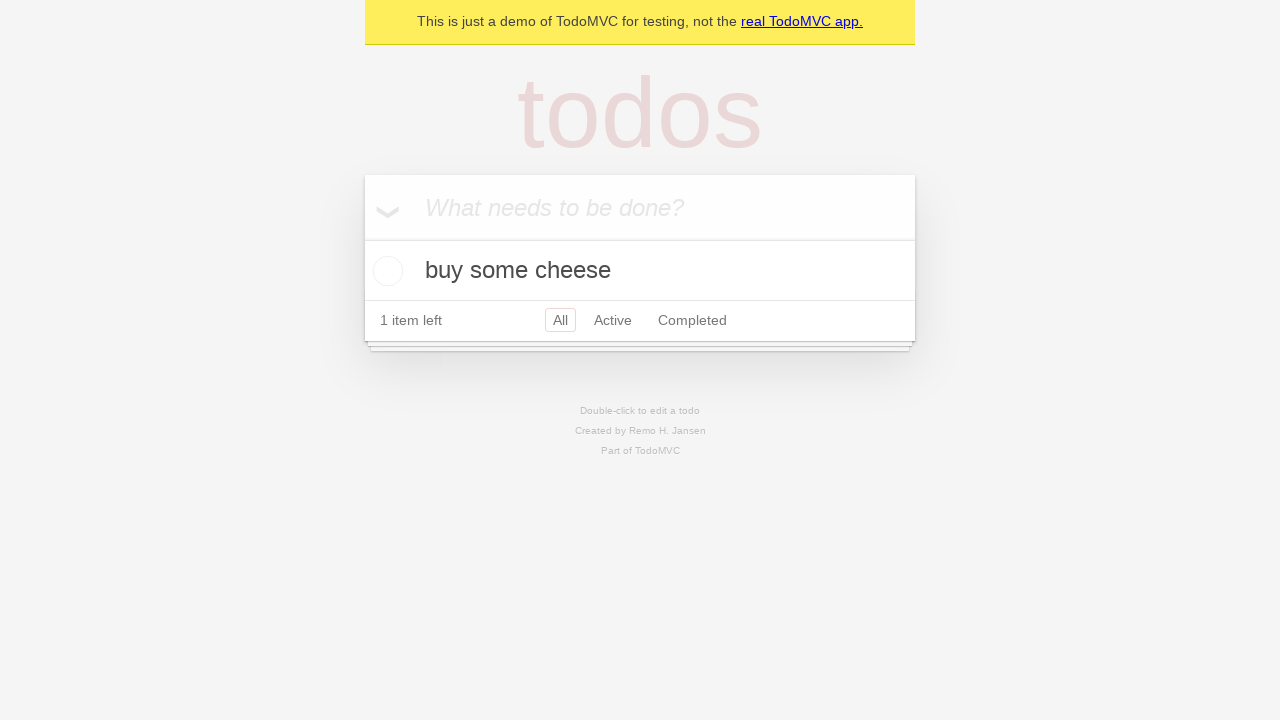

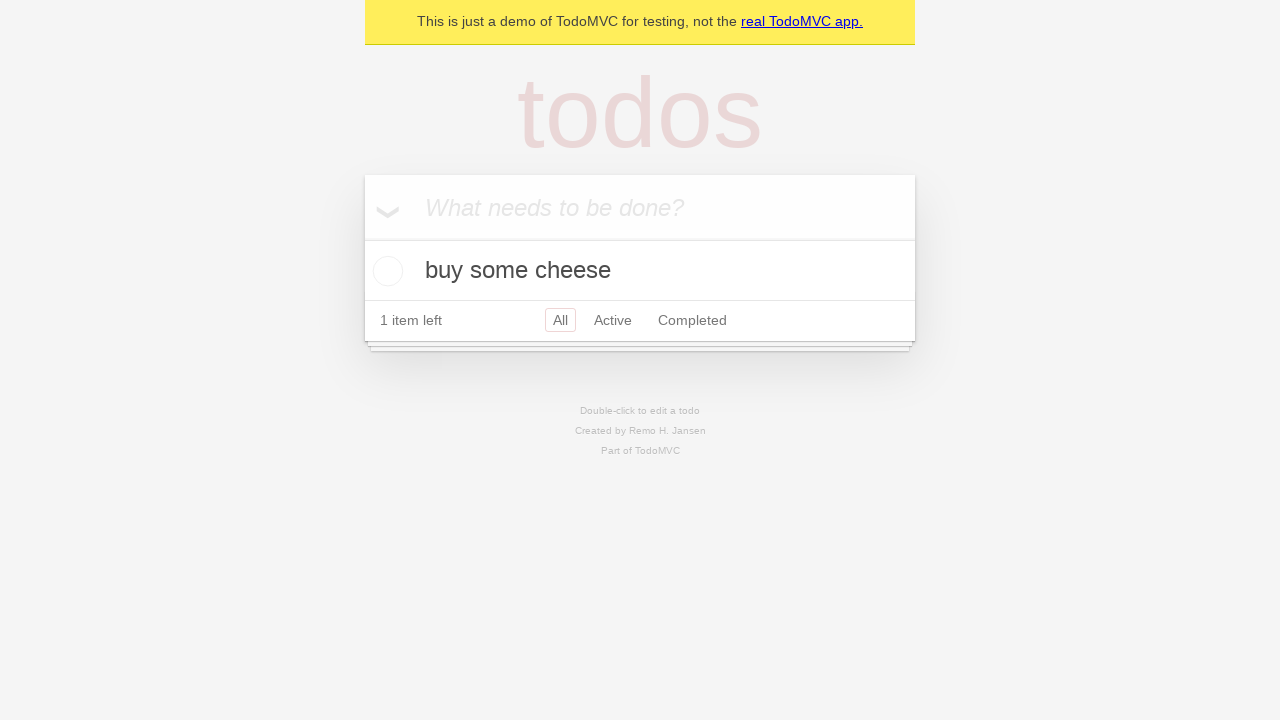